Tests custom dropdown selection functionality by selecting multiple options from a jQuery UI selectmenu

Starting URL: https://jqueryui.com/resources/demos/selectmenu/default.html

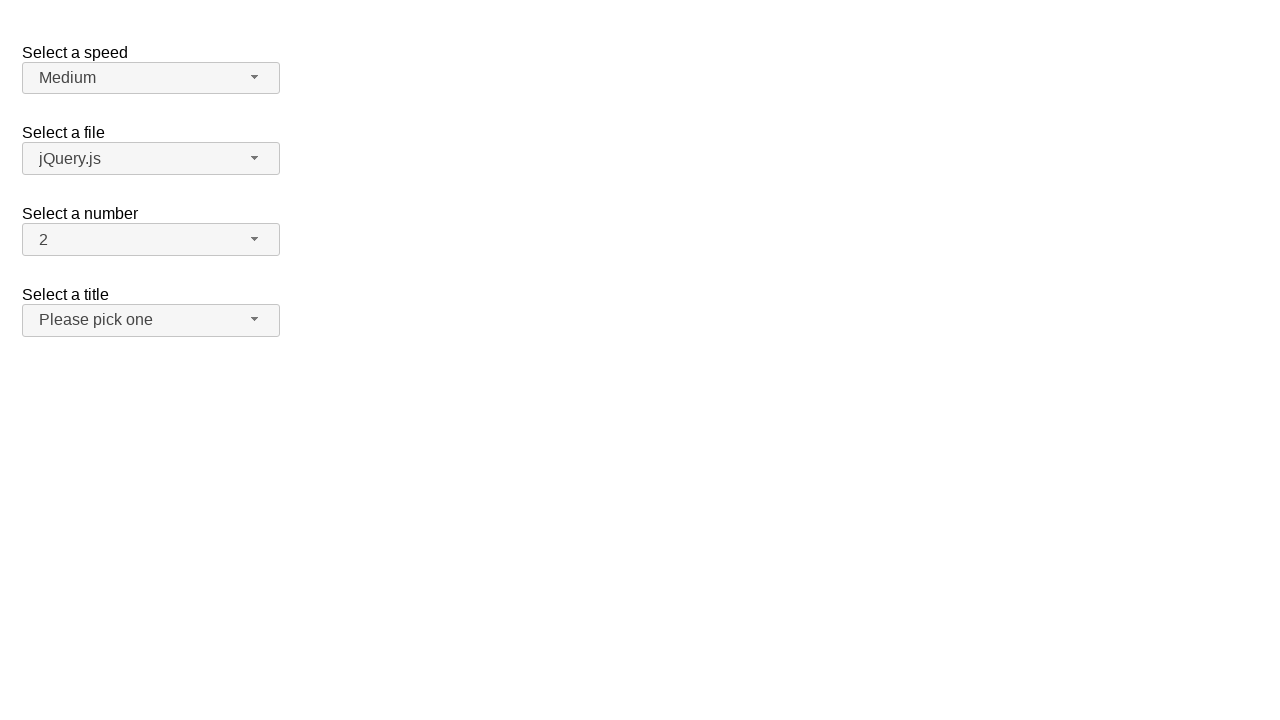

Clicked number dropdown button to open menu at (255, 239) on span#number-button > span.ui-selectmenu-icon
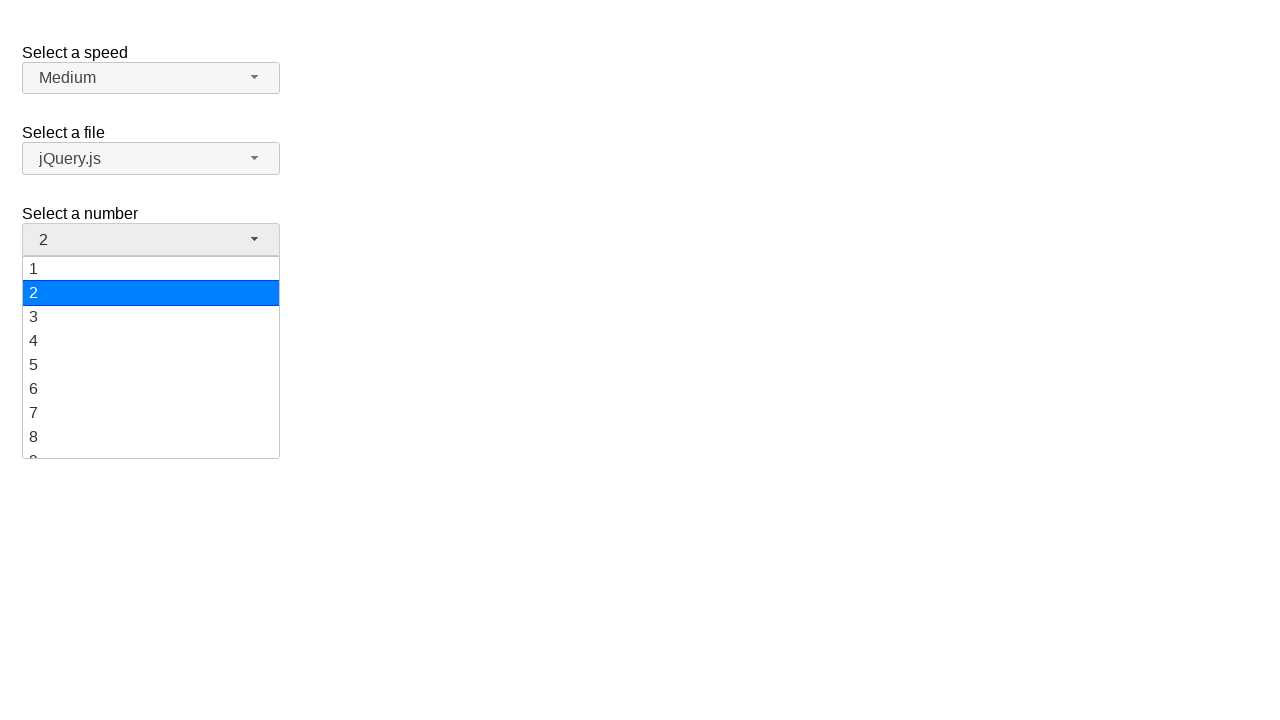

Number dropdown menu appeared
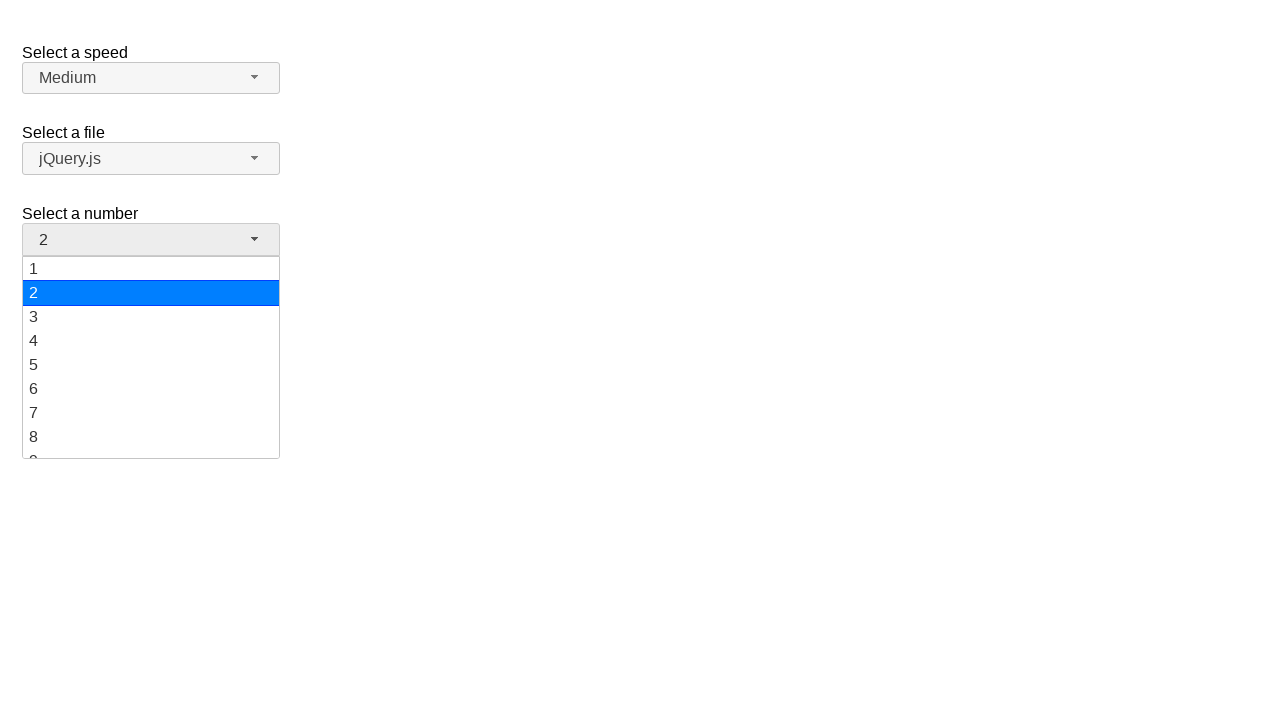

Selected option '2' from number dropdown at (151, 293) on ul#number-menu div:has-text('2')
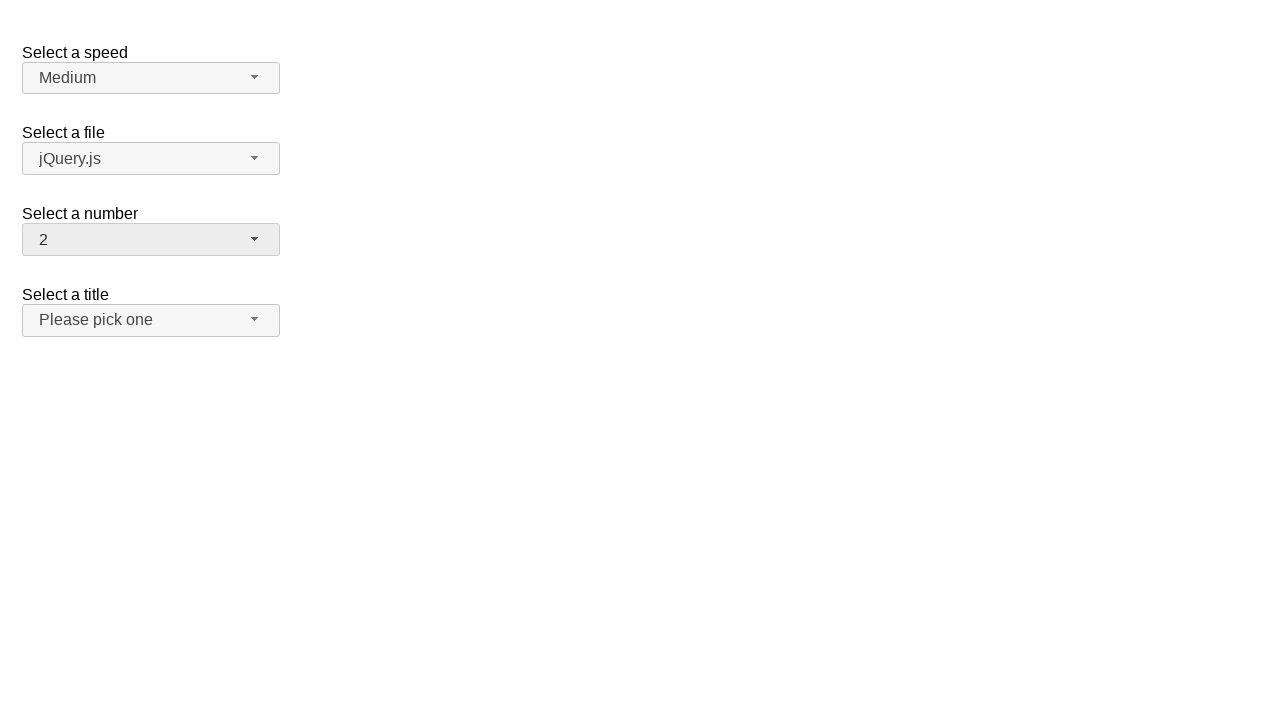

Clicked number dropdown button to open menu at (255, 239) on span#number-button > span.ui-selectmenu-icon
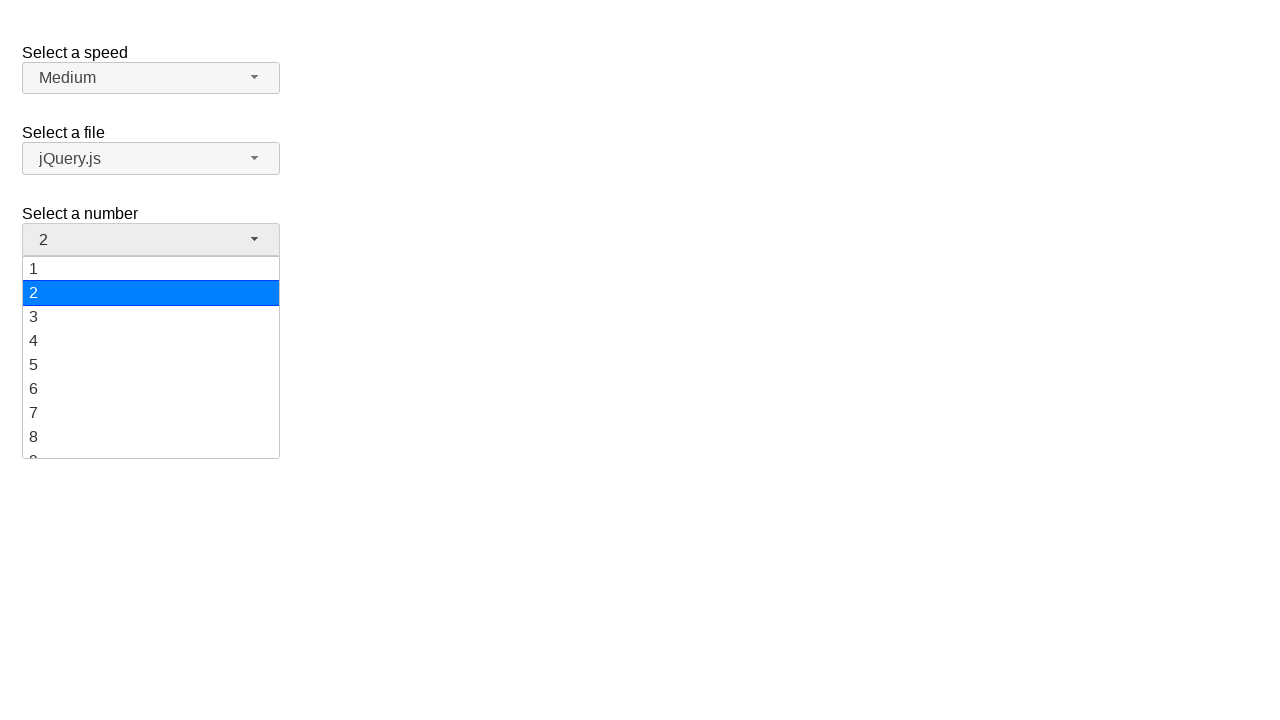

Number dropdown menu appeared
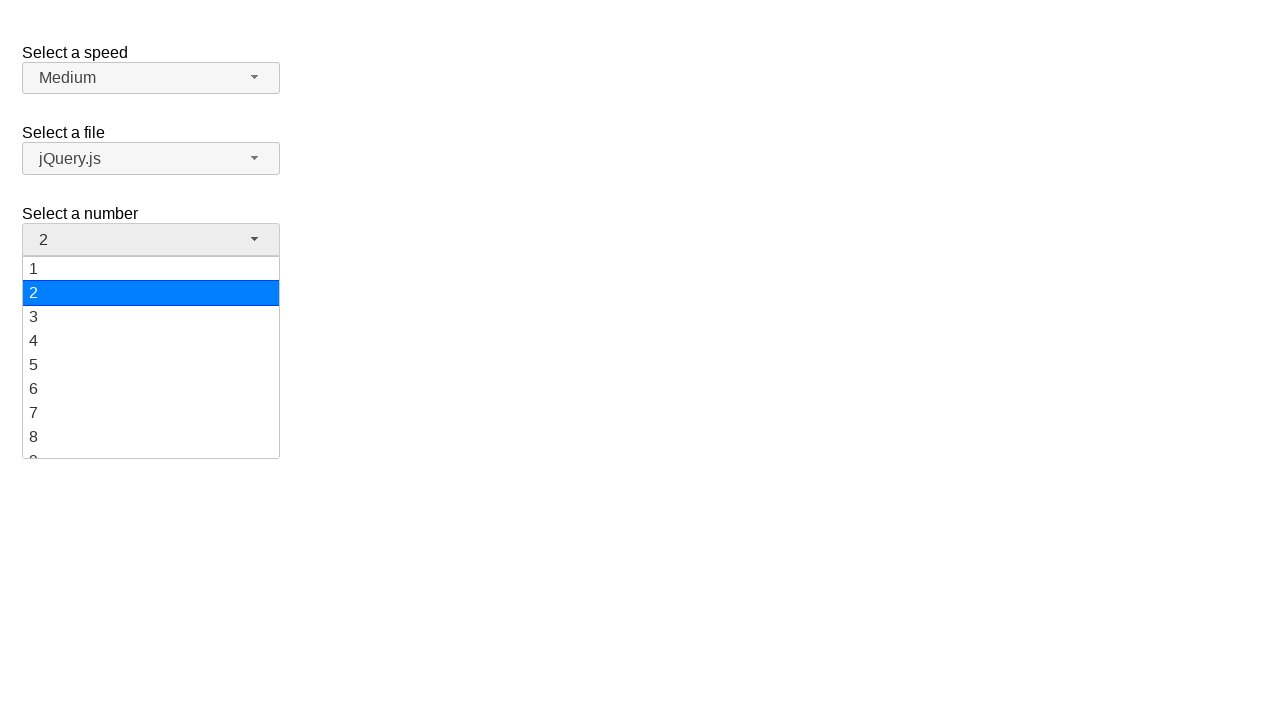

Selected option '5' from number dropdown at (151, 365) on ul#number-menu div:has-text('5')
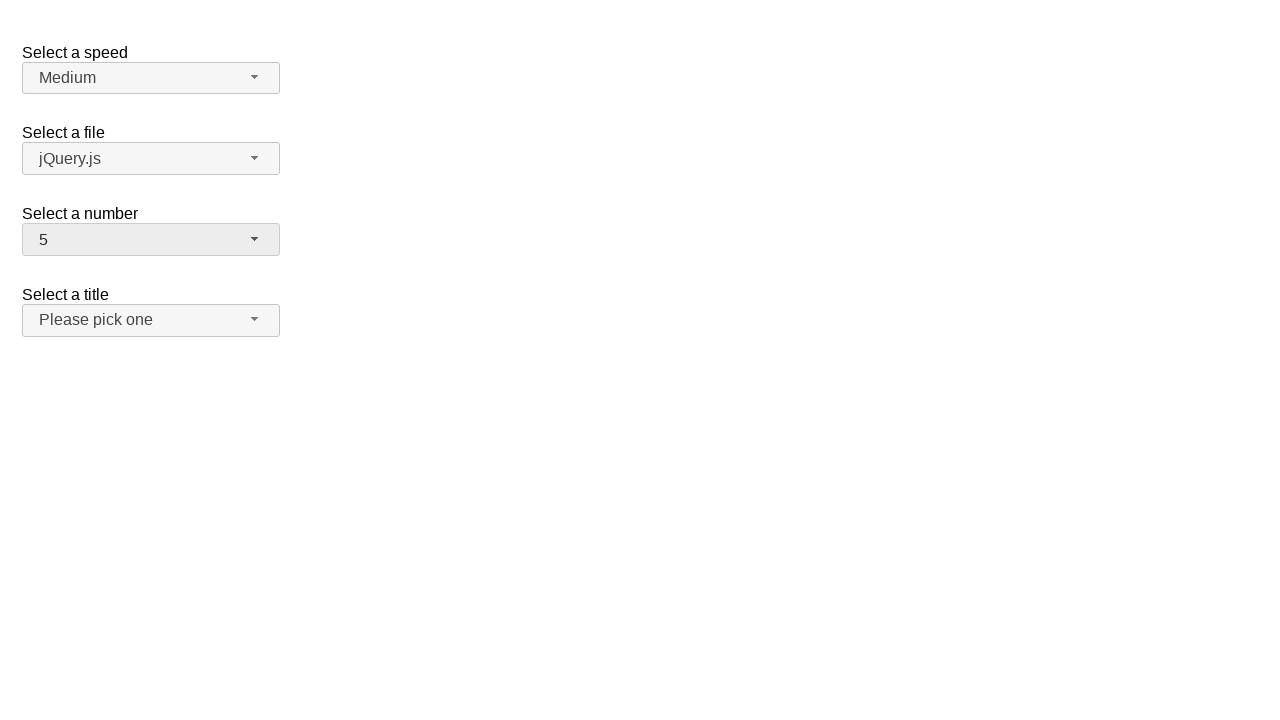

Clicked number dropdown button to open menu at (255, 239) on span#number-button > span.ui-selectmenu-icon
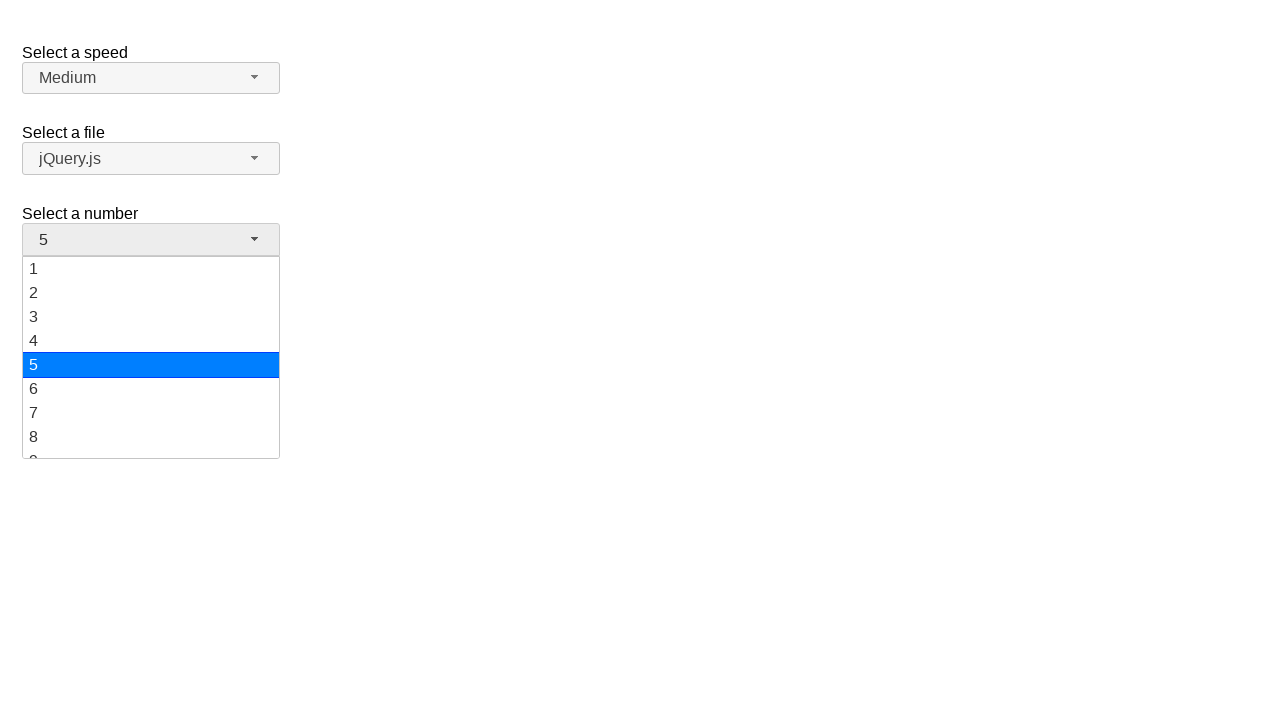

Number dropdown menu appeared
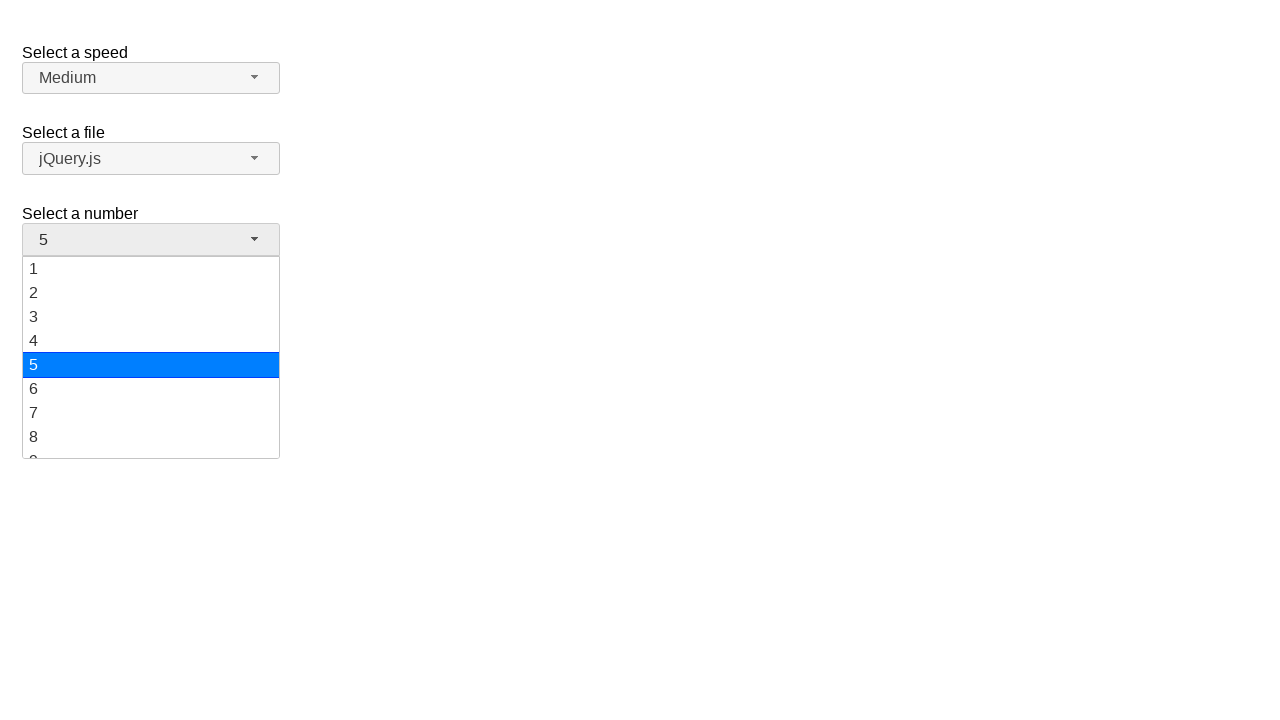

Selected option '19' from number dropdown at (151, 445) on ul#number-menu div:has-text('19')
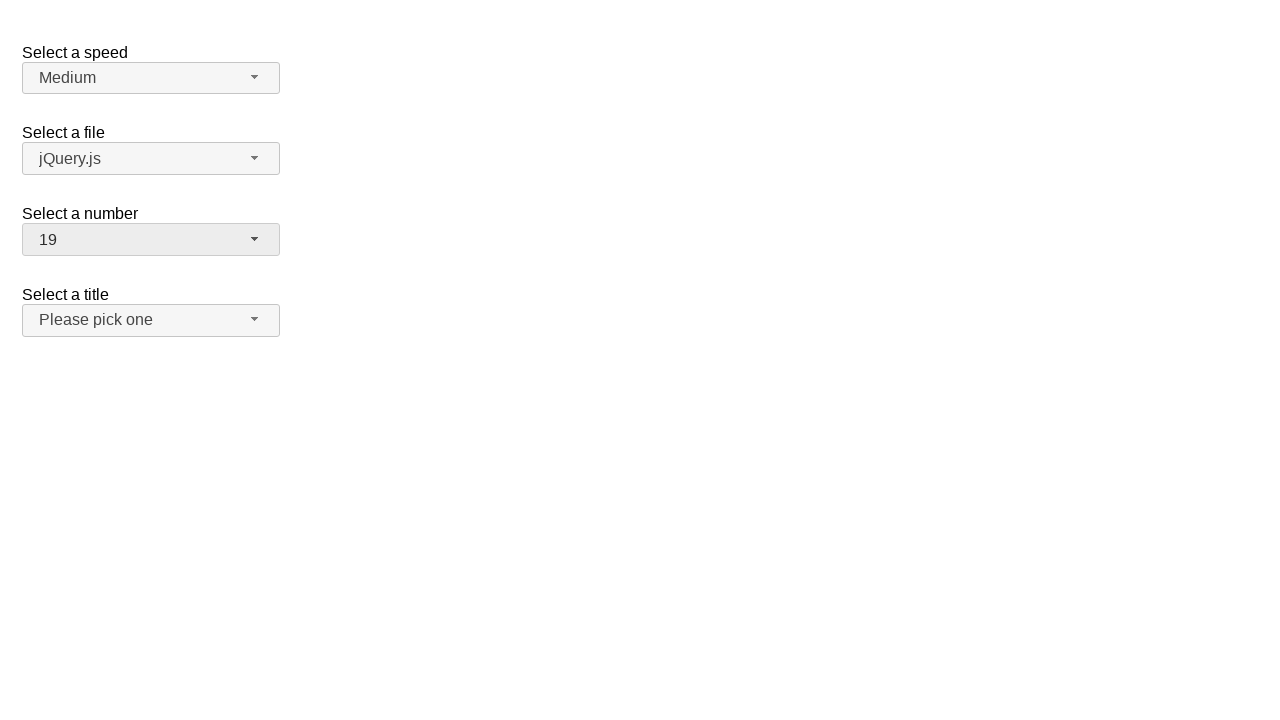

div.selection element not found - skipped final selection attempt on div.selection
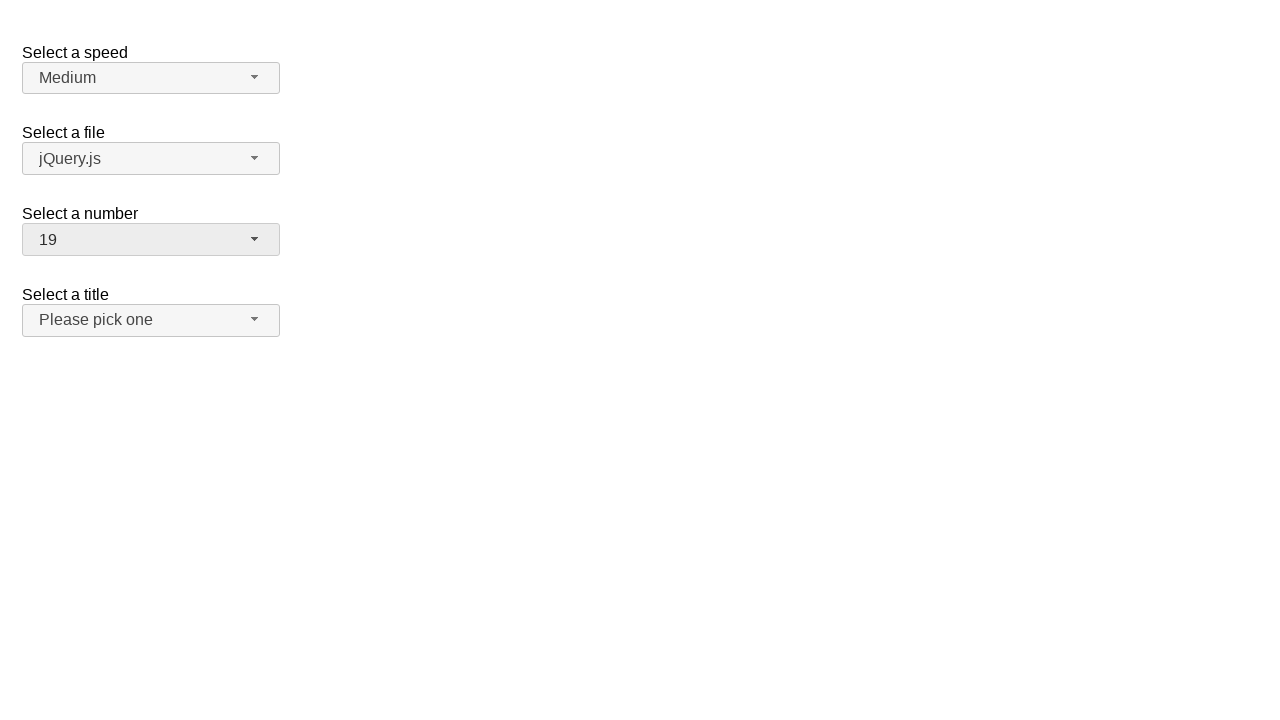

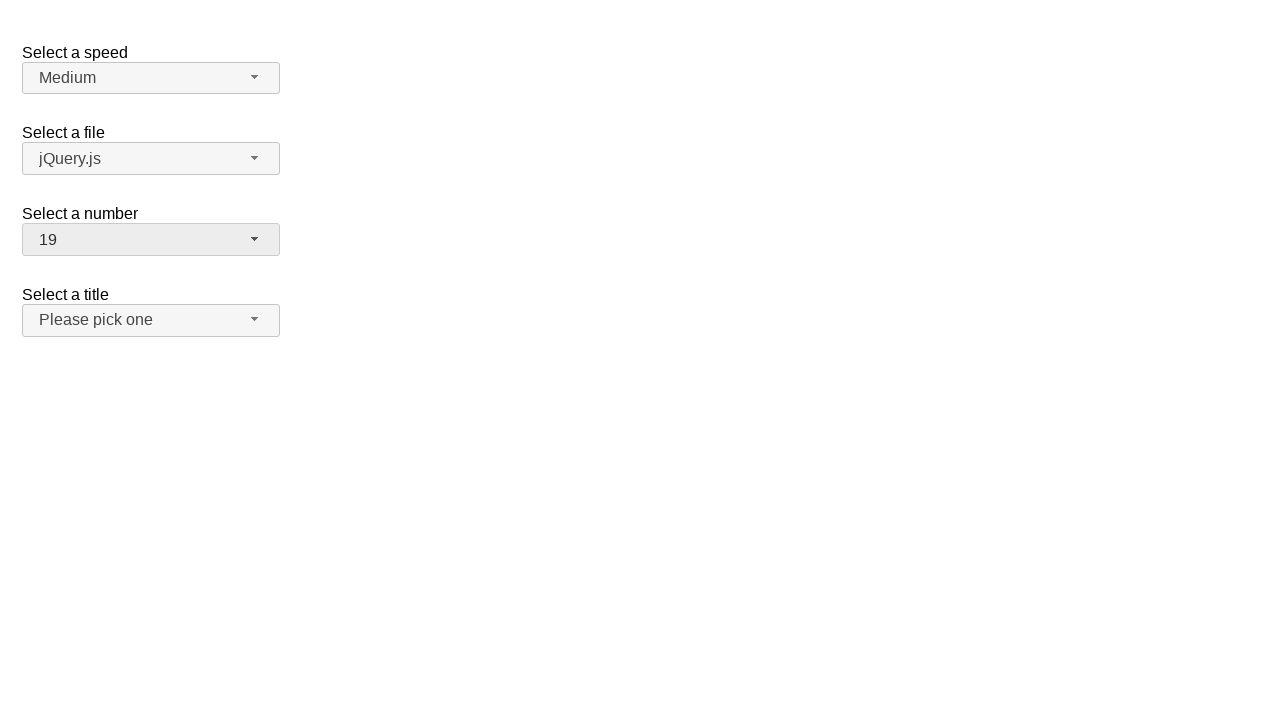